Tests the Add/Remove Elements functionality by clicking the Add Element button 5 times to create elements, then clicking Delete 3 times to remove some of them

Starting URL: https://the-internet.herokuapp.com/

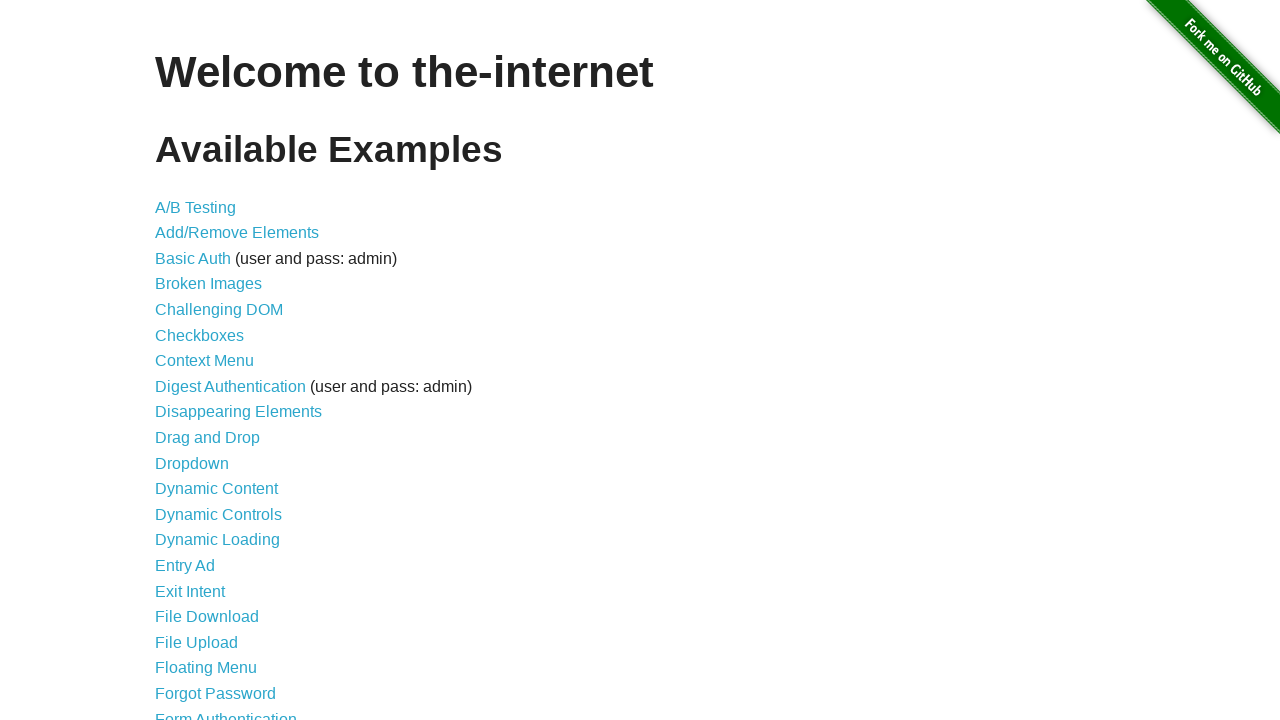

Clicked on Add/Remove Elements link at (237, 233) on internal:role=link[name="Add/Remove Elements"i]
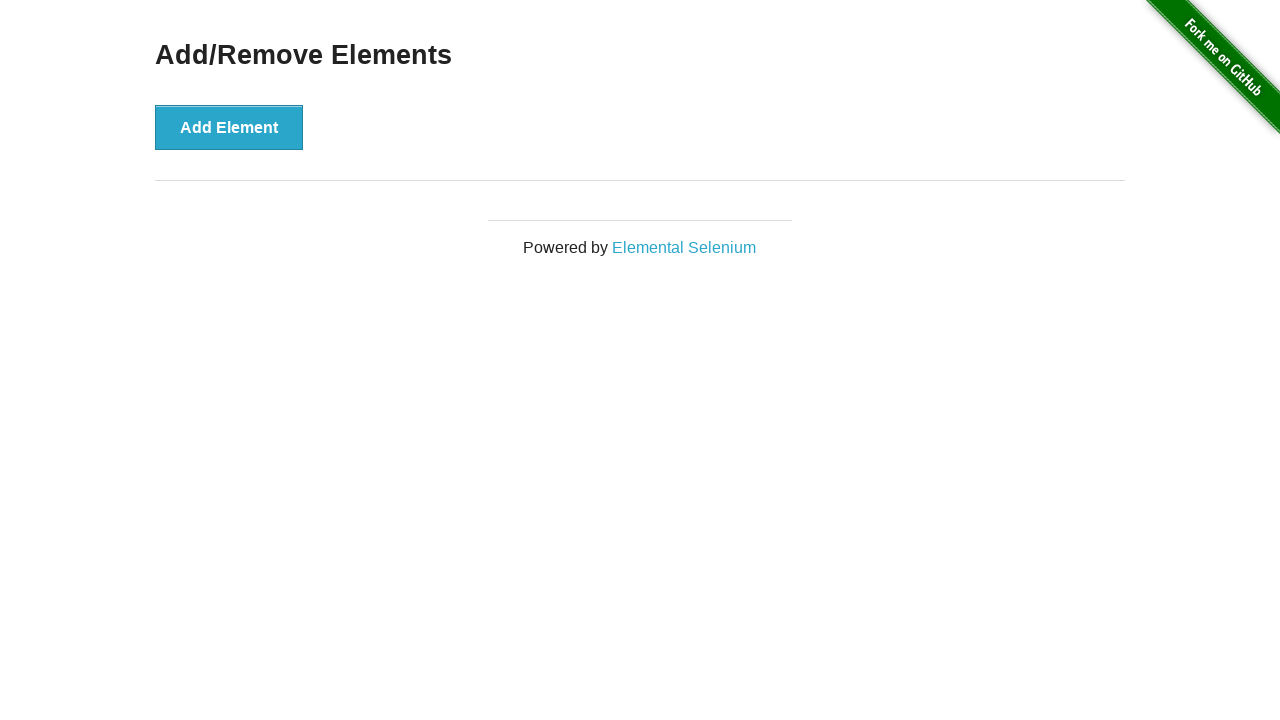

Clicked Add Element button (click 1 of 5) at (229, 127) on internal:role=button[name="Add Element"i]
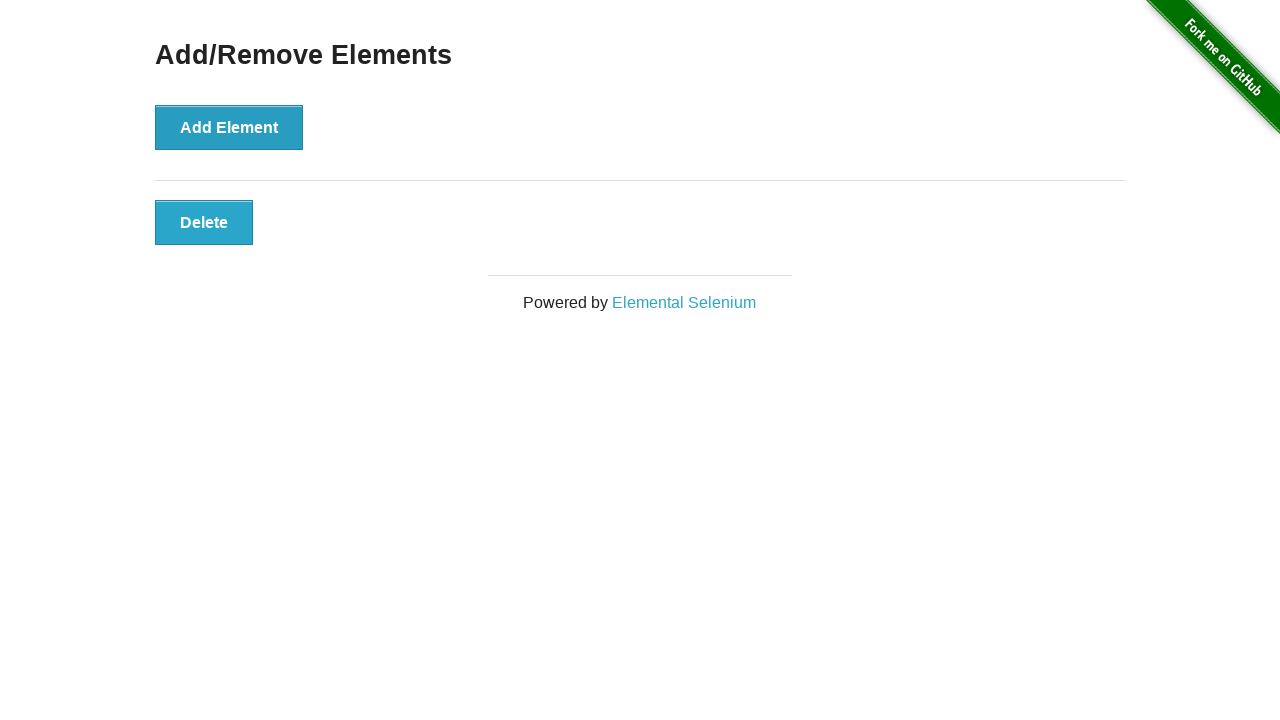

Clicked Add Element button (click 2 of 5) at (229, 127) on internal:role=button[name="Add Element"i]
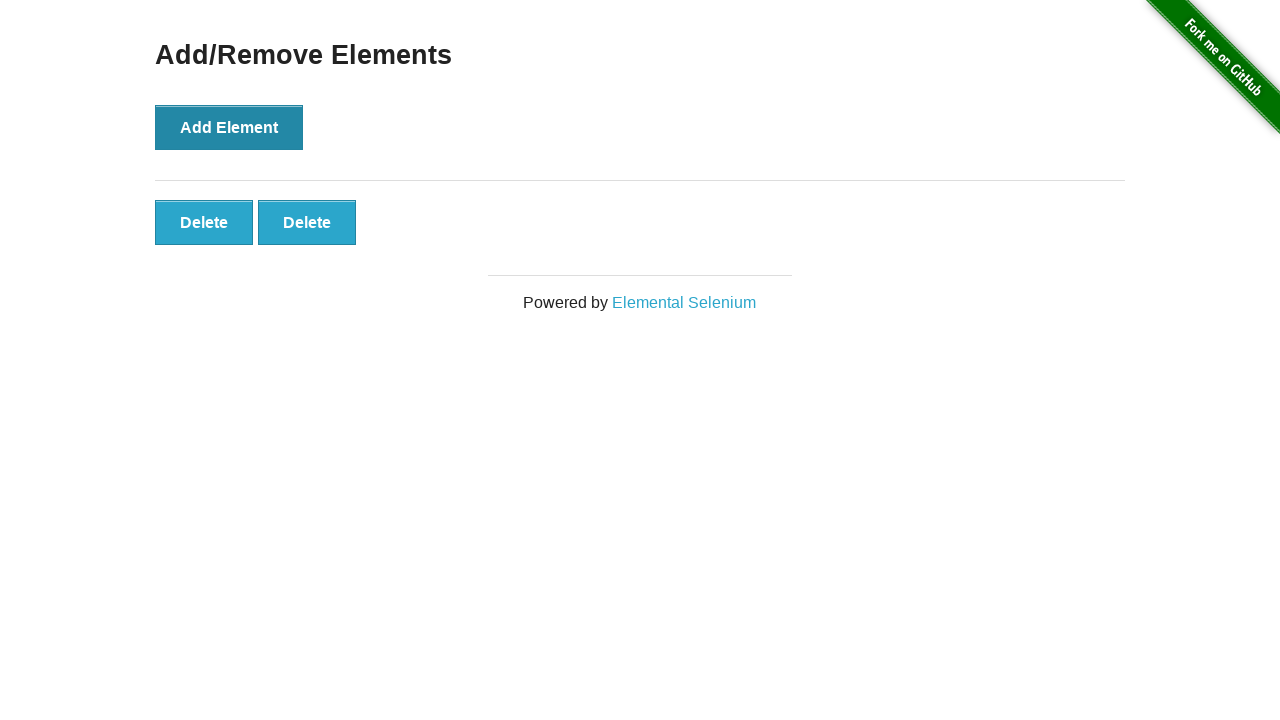

Clicked Add Element button (click 3 of 5) at (229, 127) on internal:role=button[name="Add Element"i]
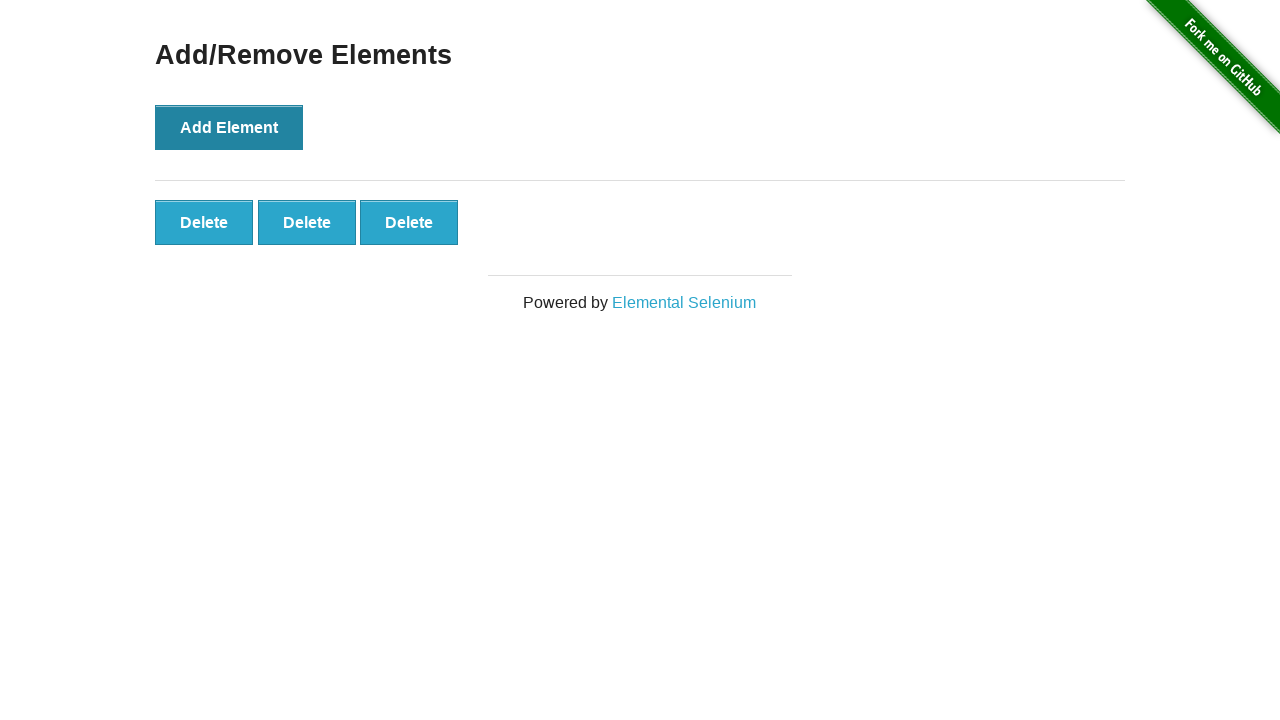

Clicked Add Element button (click 4 of 5) at (229, 127) on internal:role=button[name="Add Element"i]
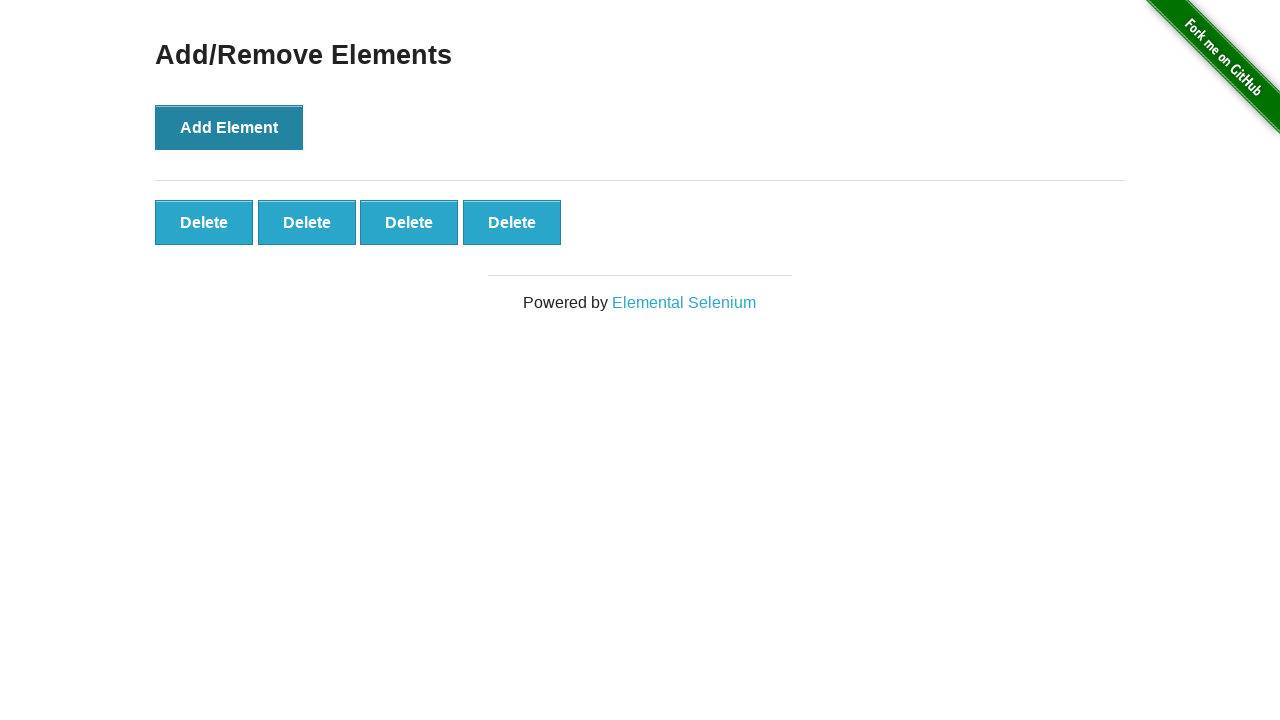

Clicked Add Element button (click 5 of 5) at (229, 127) on internal:role=button[name="Add Element"i]
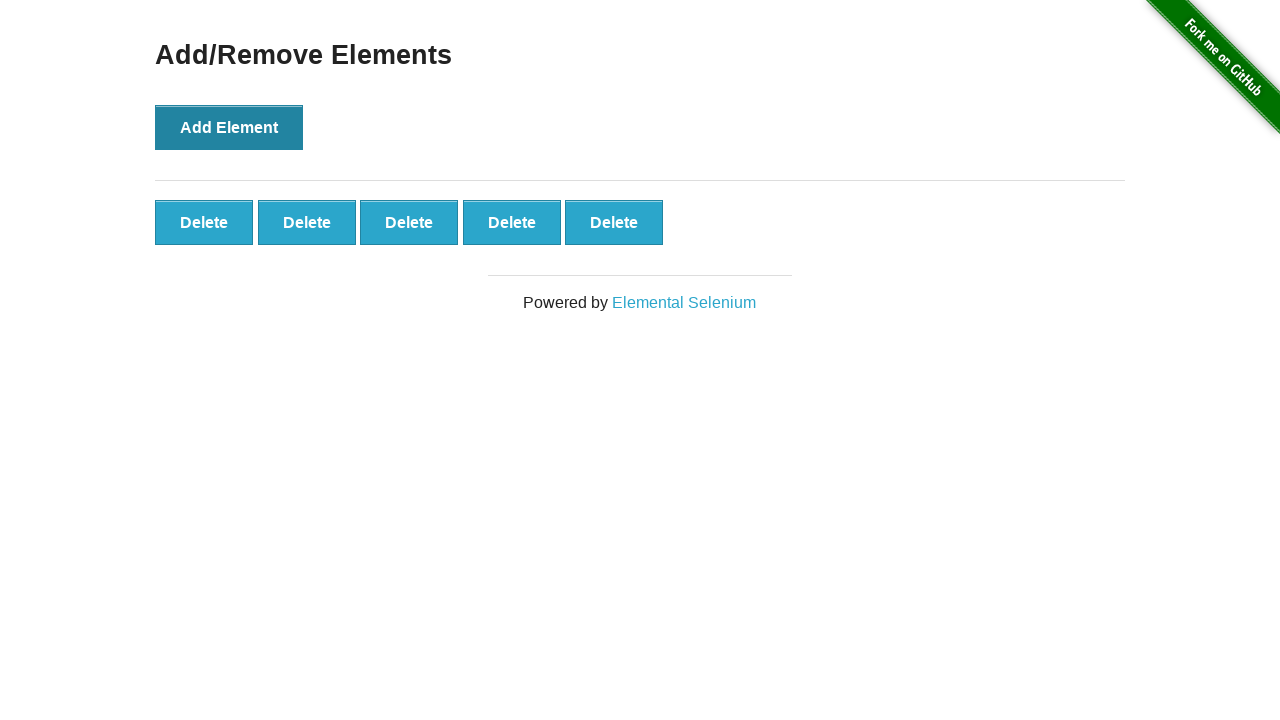

Clicked Delete button (delete 1 of 3) at (204, 222) on .added-manually >> nth=0
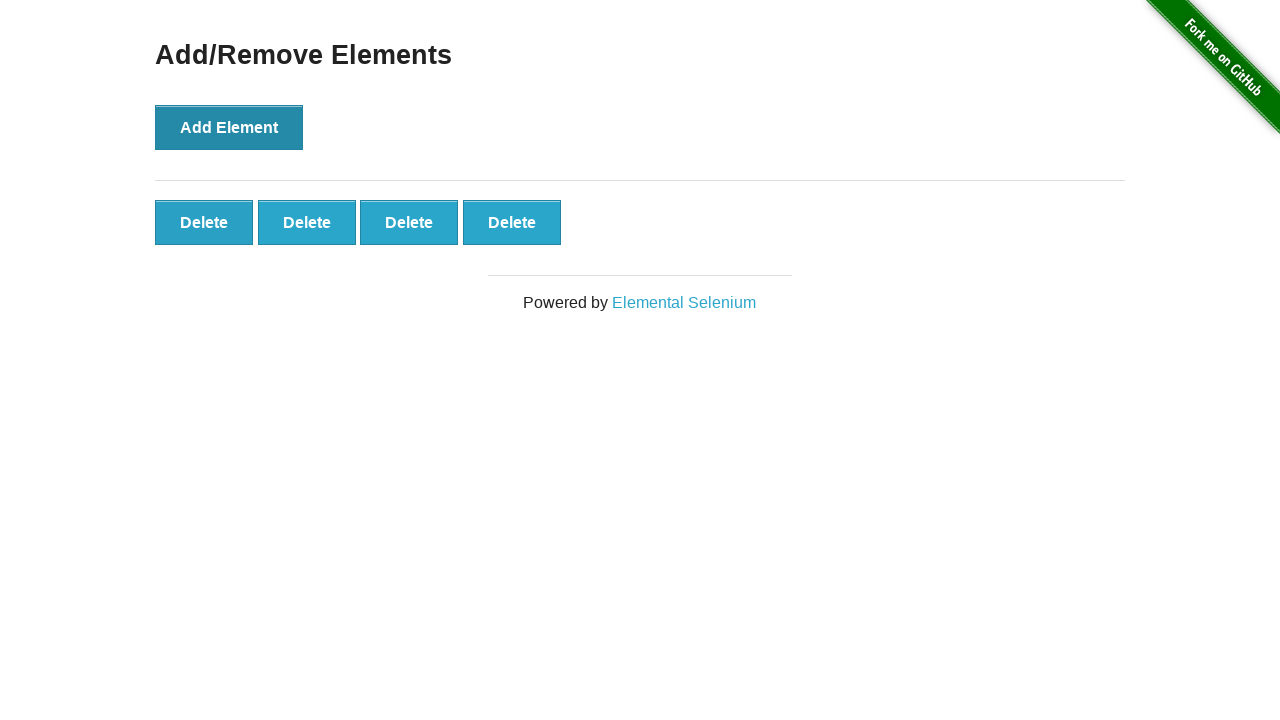

Clicked Delete button (delete 2 of 3) at (204, 222) on .added-manually >> nth=0
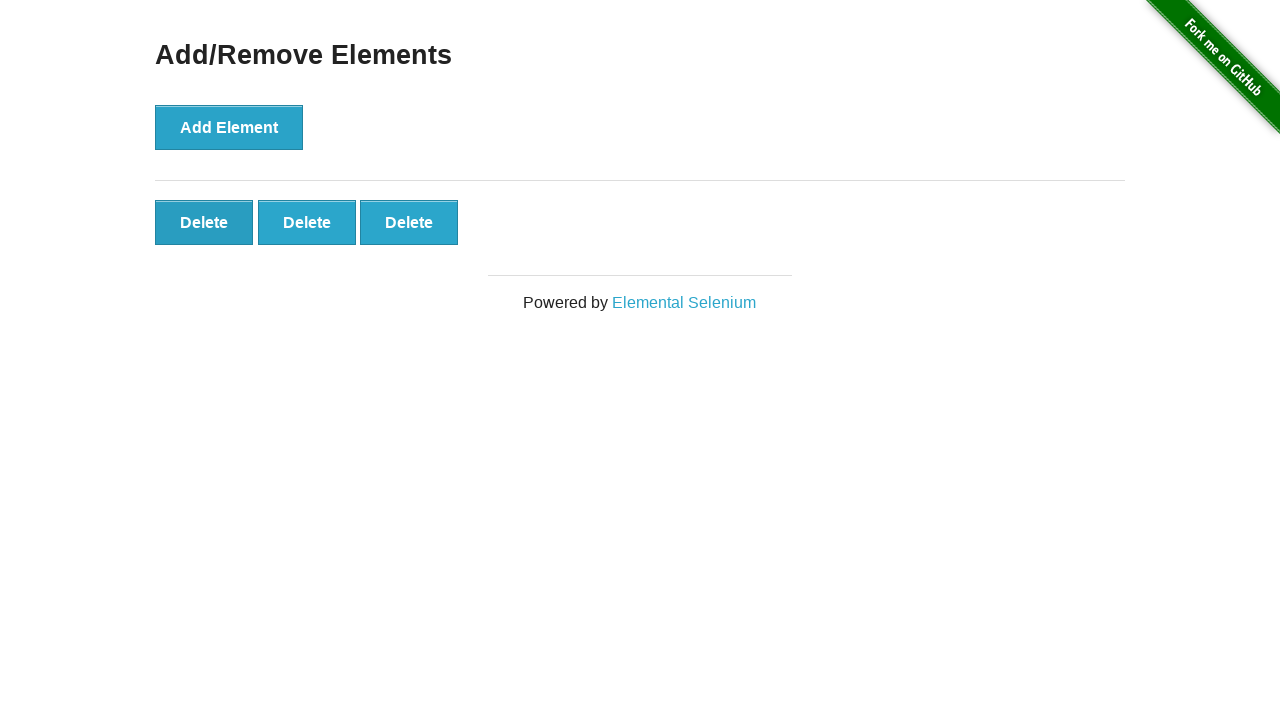

Clicked Delete button (delete 3 of 3) at (204, 222) on .added-manually >> nth=0
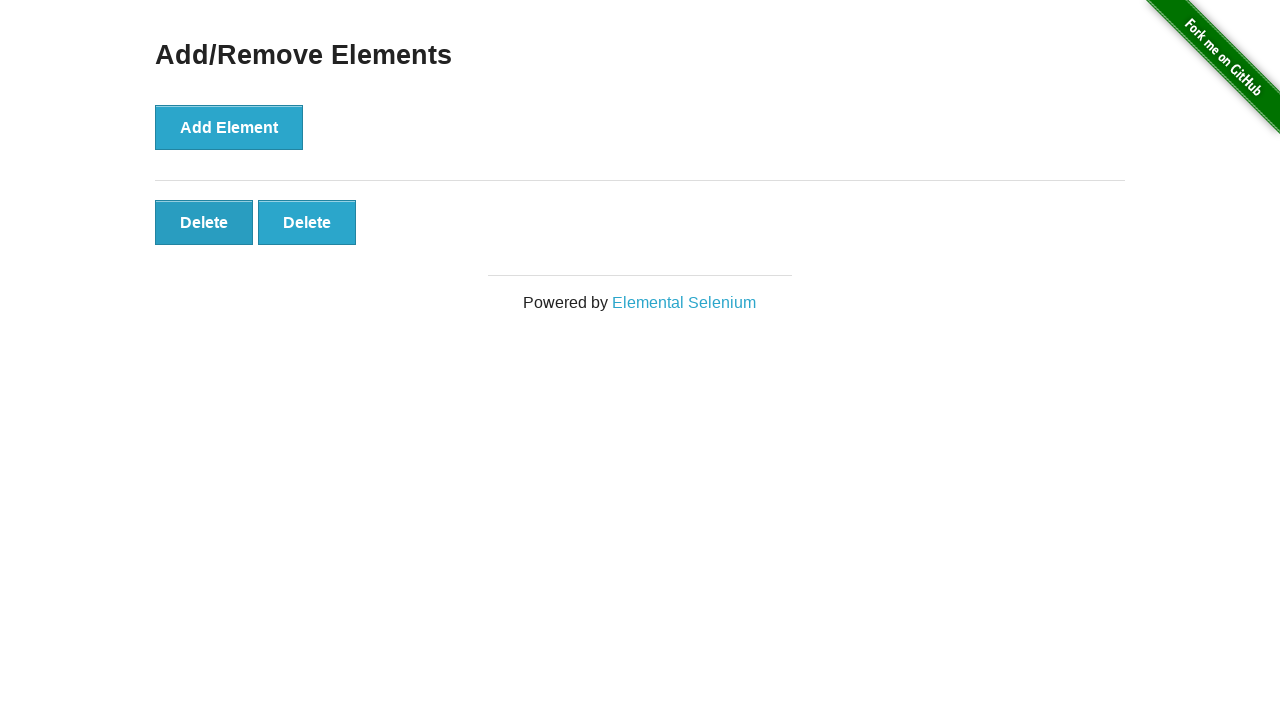

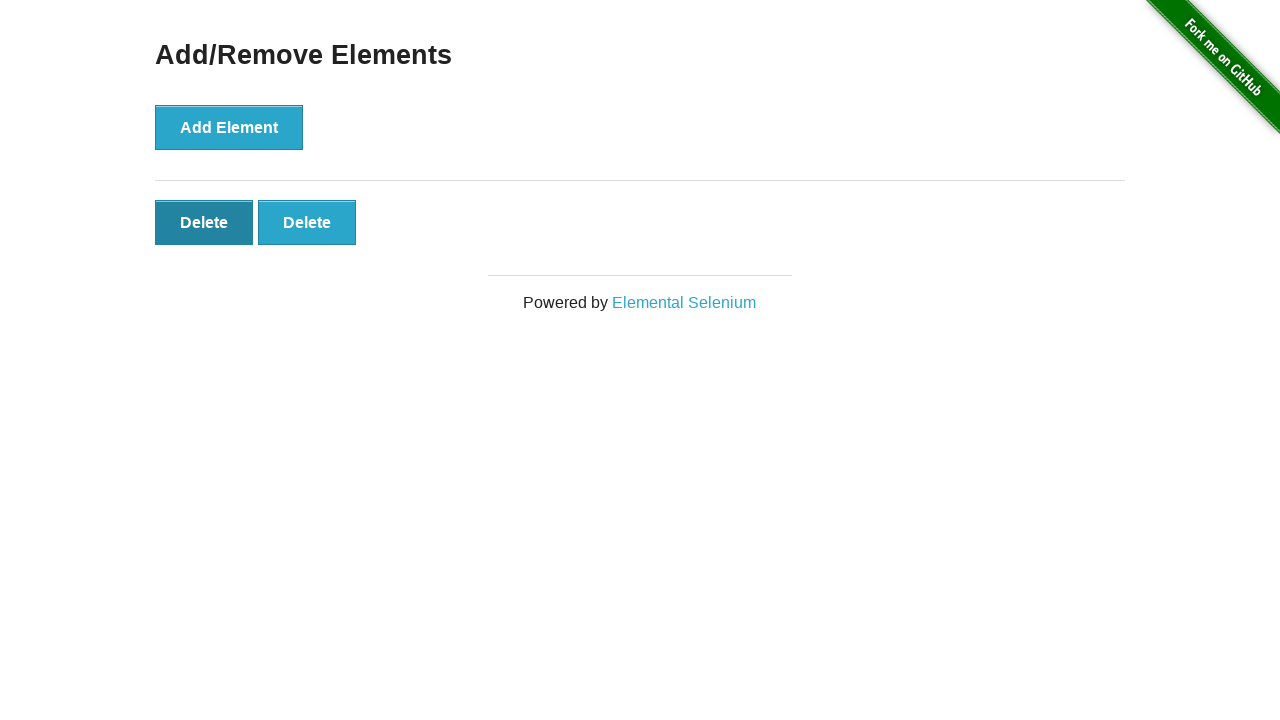